Tests hover functionality on the second (index 1) image figure and verifies that the h5 text becomes visible

Starting URL: http://the-internet.herokuapp.com/hovers

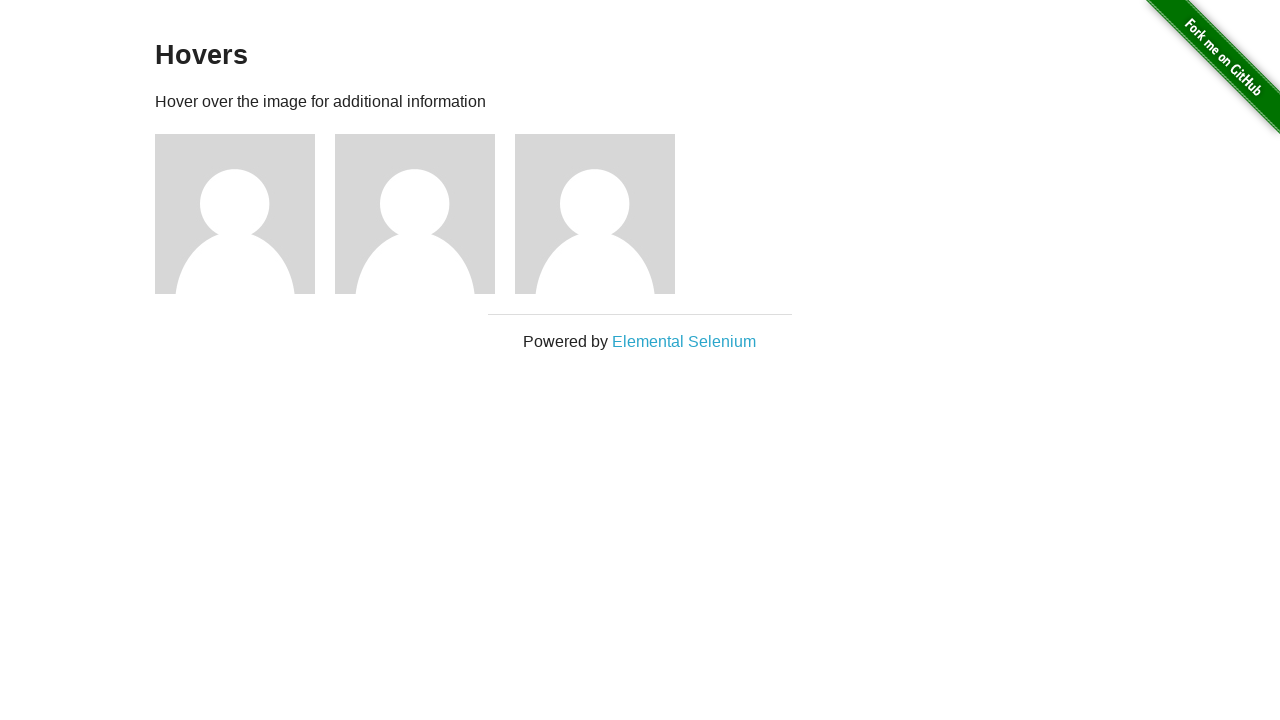

Hovered over the second figure div (index 1) at (425, 214) on div.figure >> nth=1
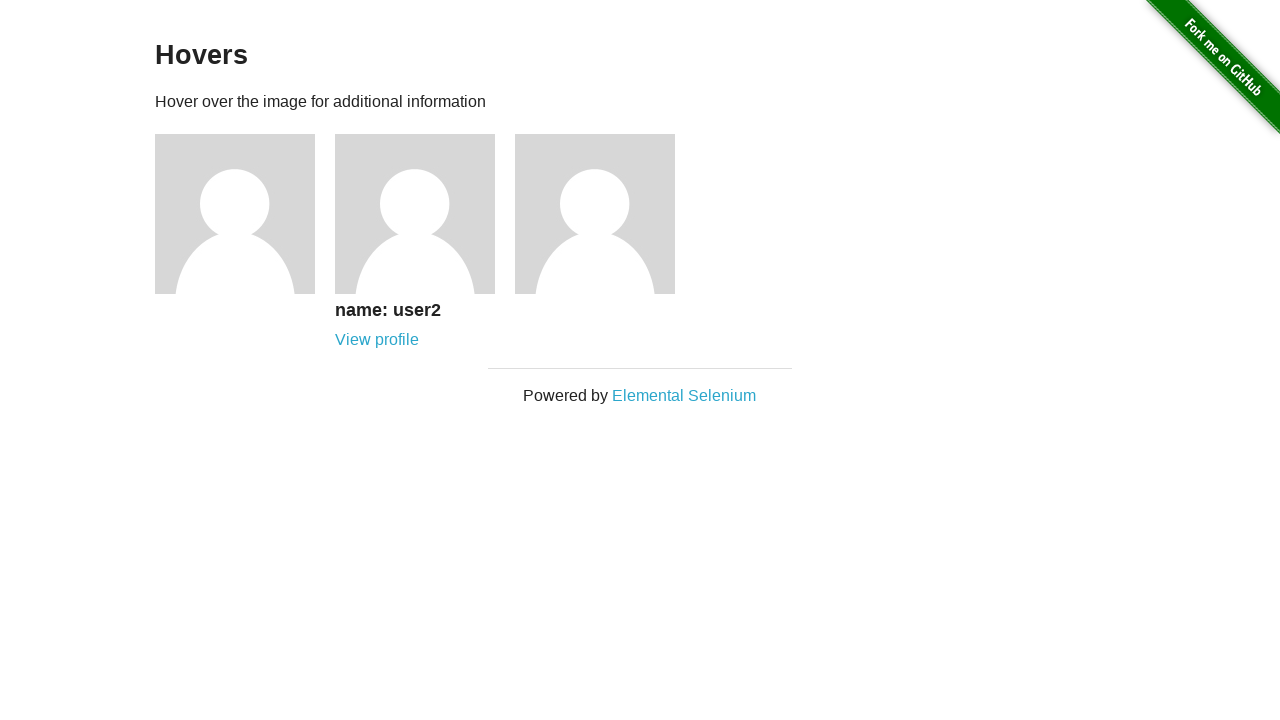

Verified that the h5 text is visible after hovering
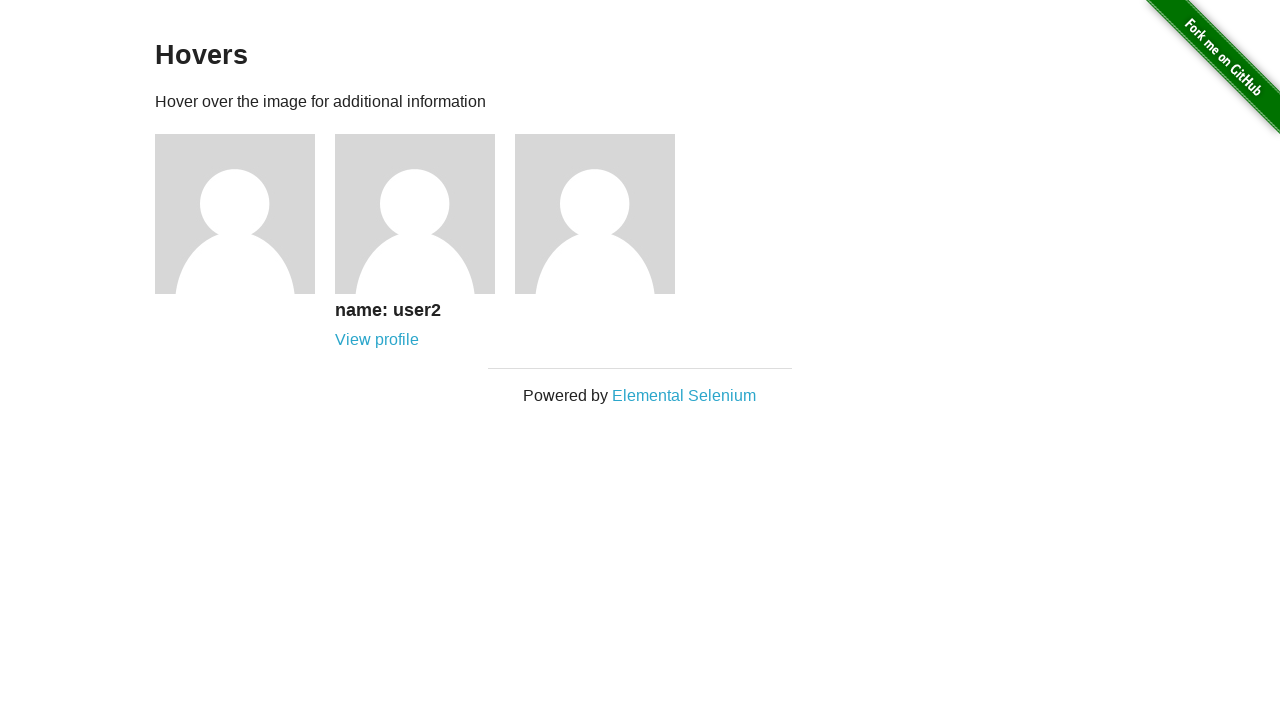

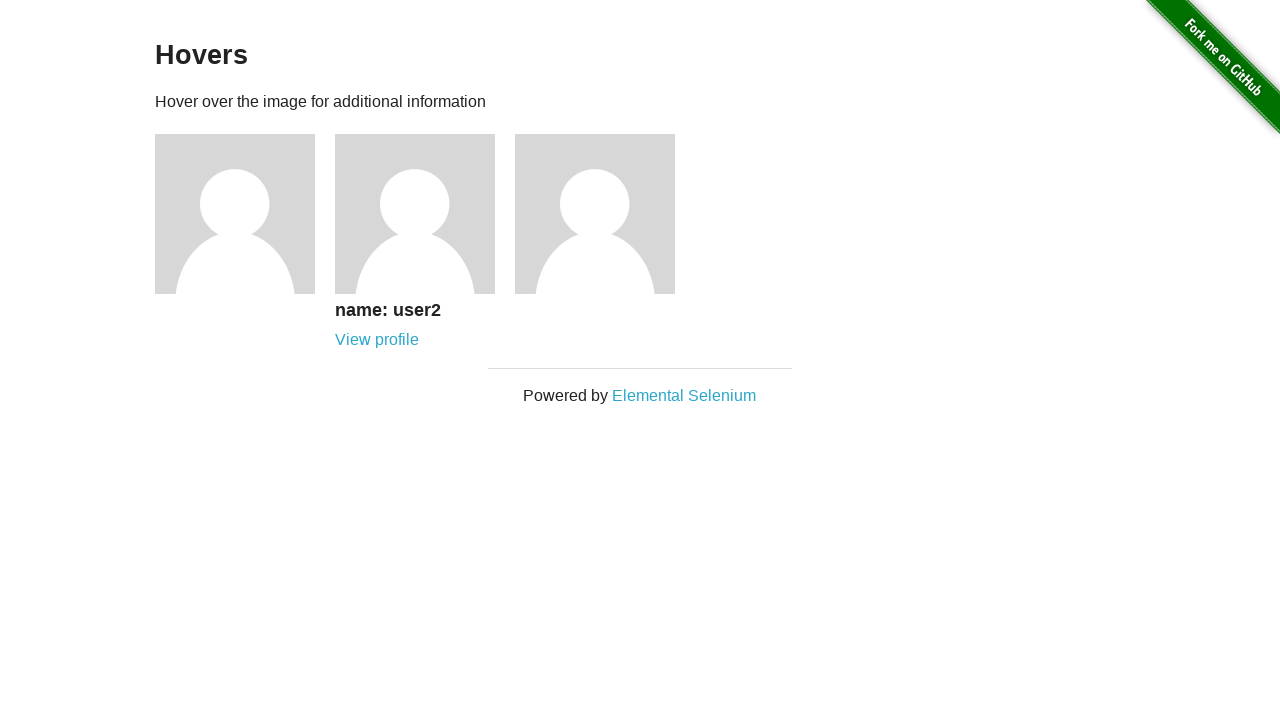